Tests the German hospital directory search functionality by clicking the search button and verifying the search results interface loads correctly.

Starting URL: https://dkgev.deutsches-krankenhaus-verzeichnis.de/app/suche

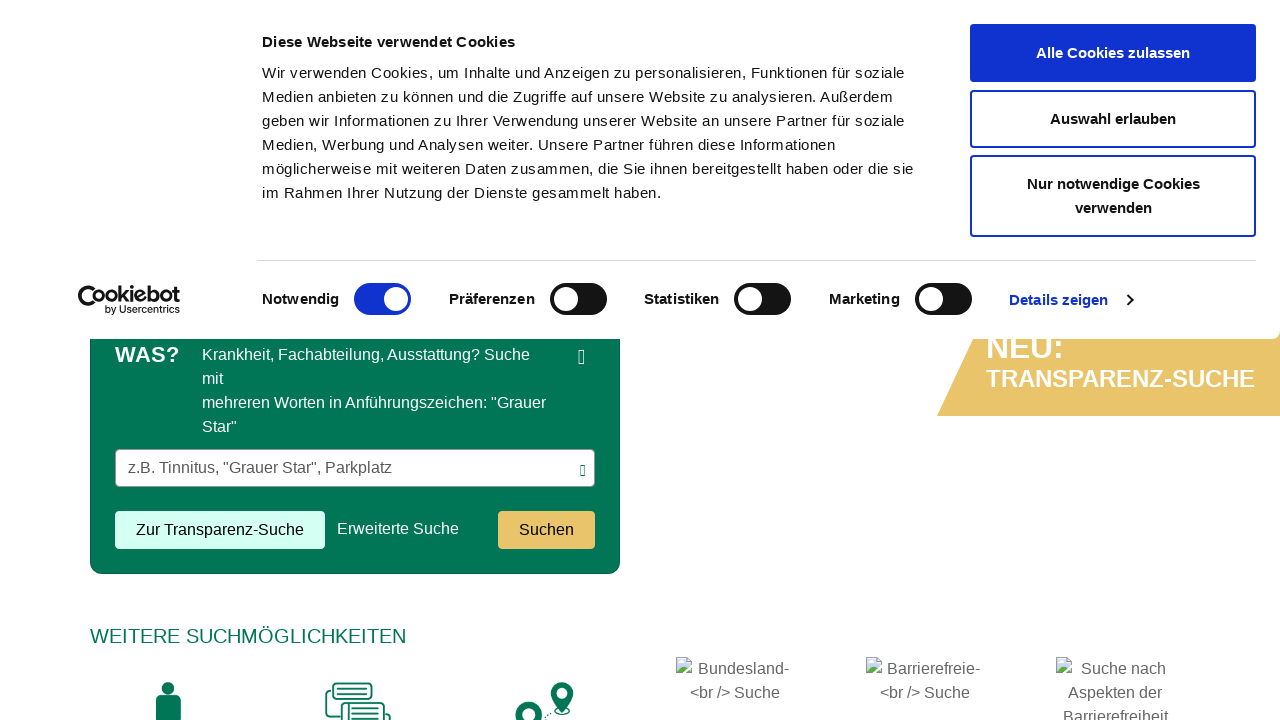

Clicked search submit button to initiate hospital directory search at (546, 530) on #search_send
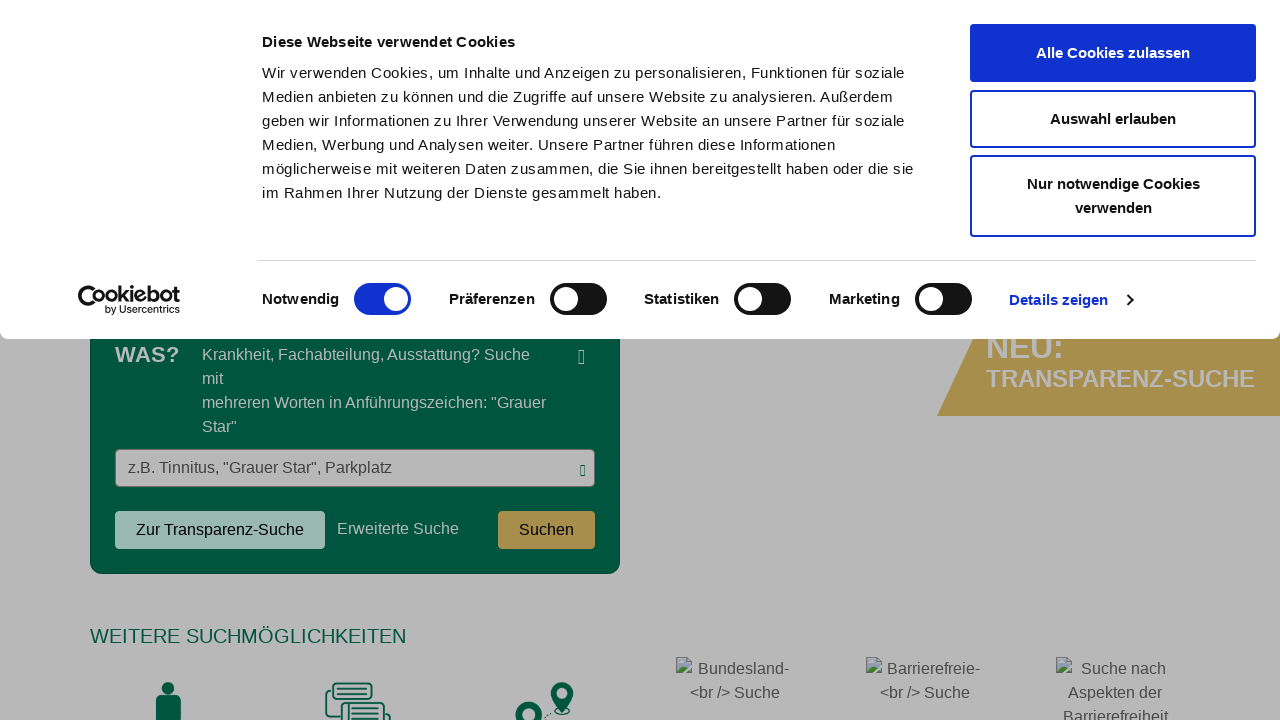

Search results element became visible
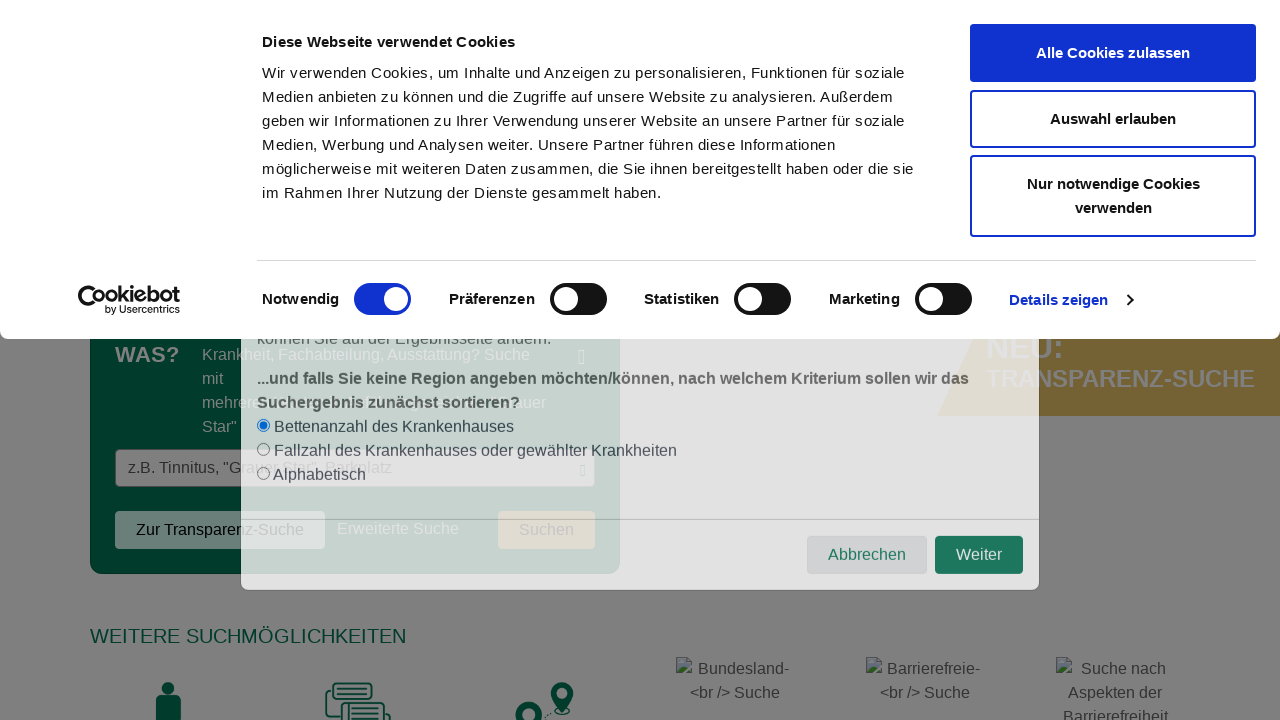

Clicked search results element at (979, 577) on #js_search
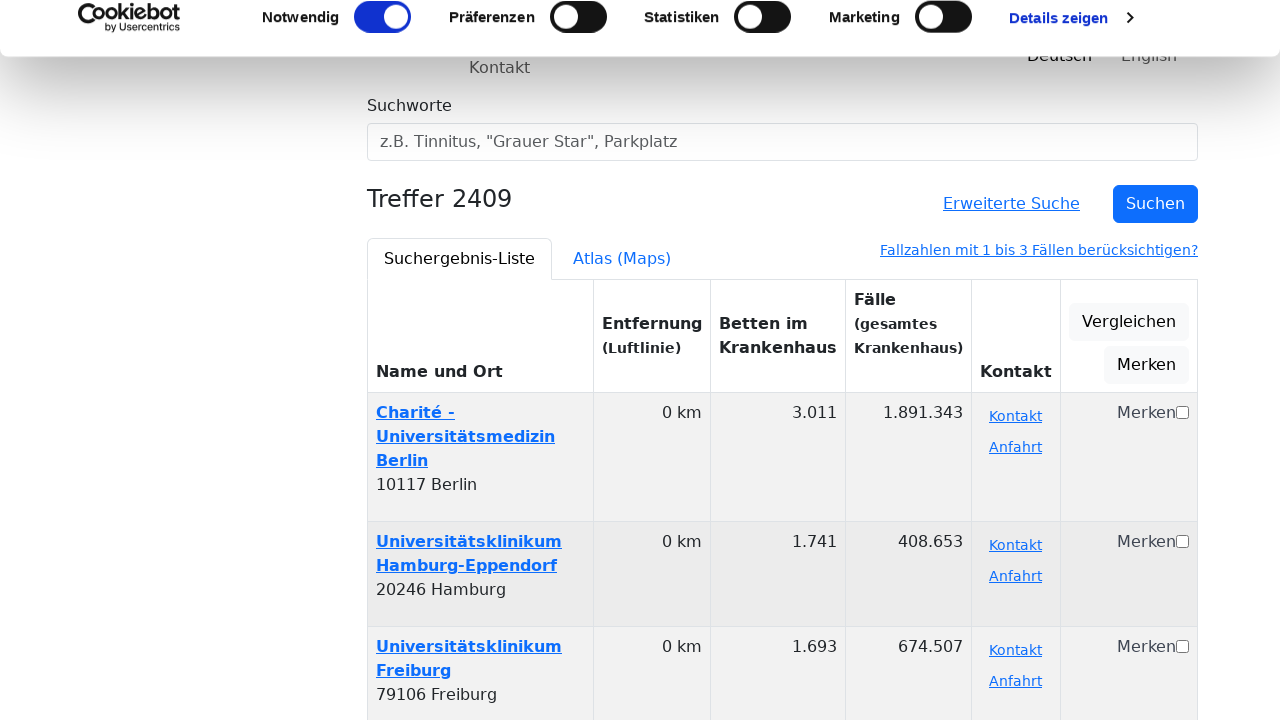

Search results page fully loaded with network idle state
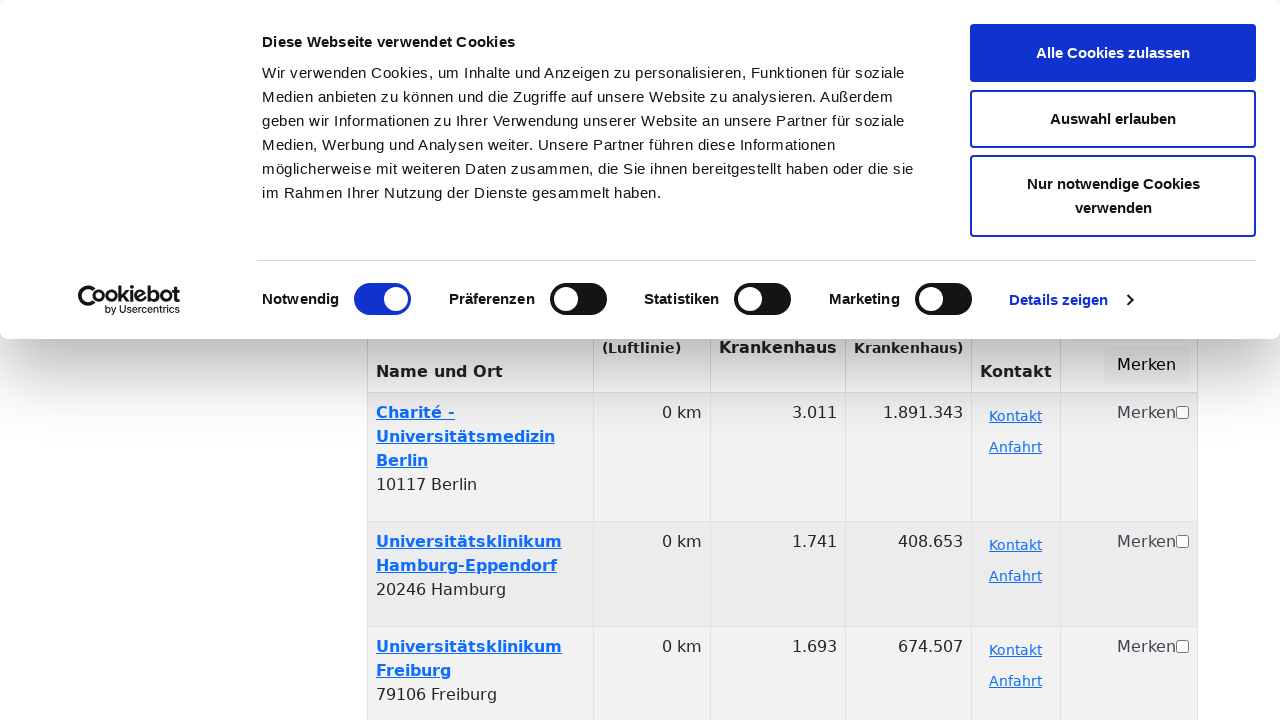

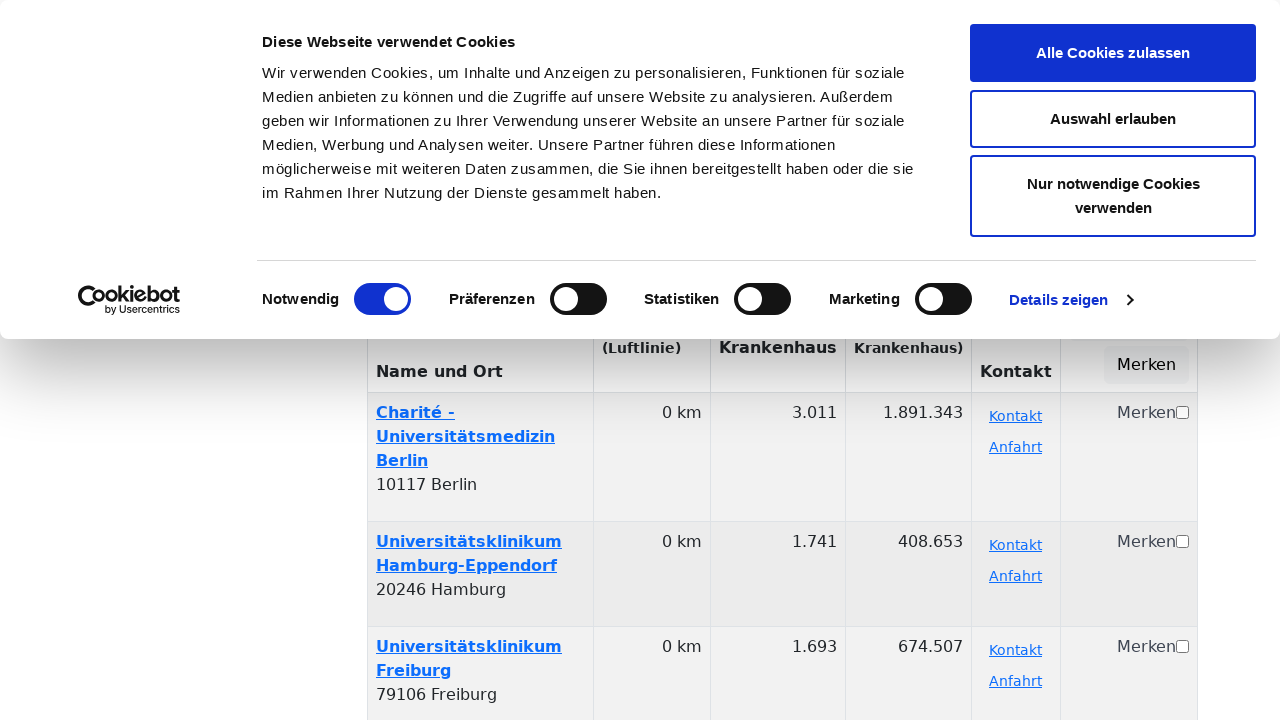